Tests radio button functionality by selecting "Radio 3" and verifying only that option is selected

Starting URL: https://antoniotrindade.com.br/treinoautomacao/elementsweb.html

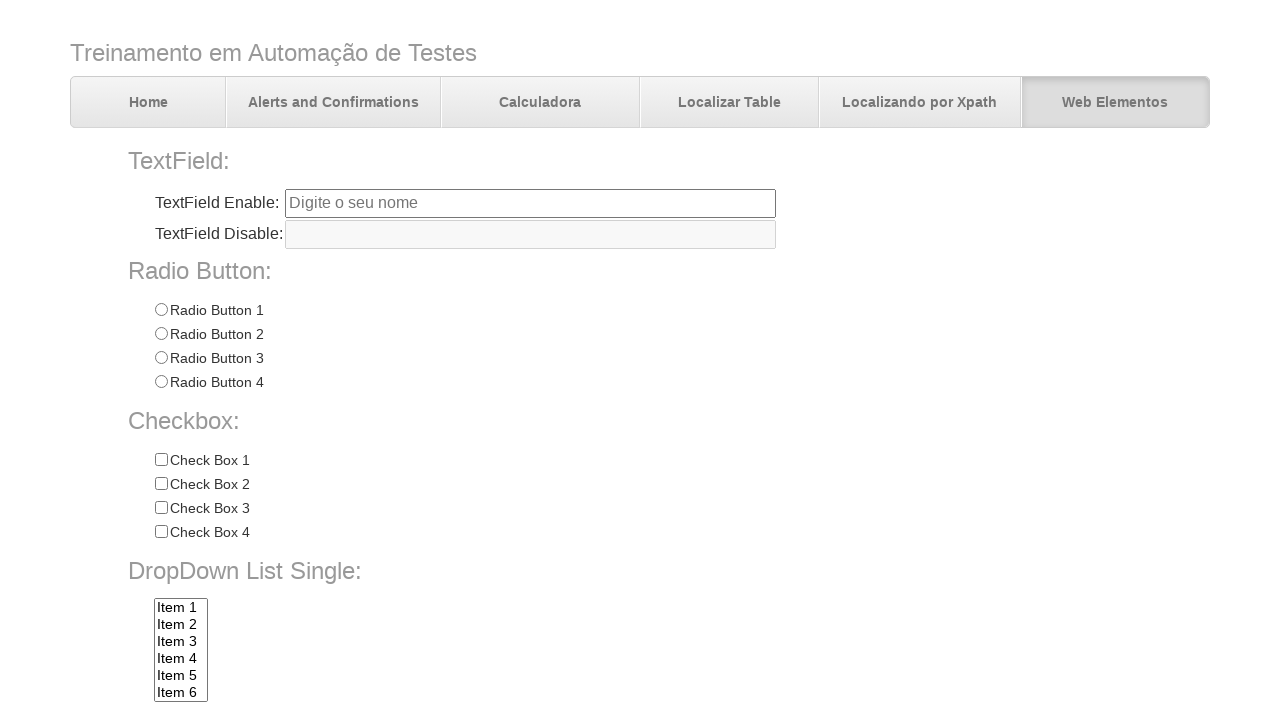

Verified 4 radio buttons exist in radioGroup1
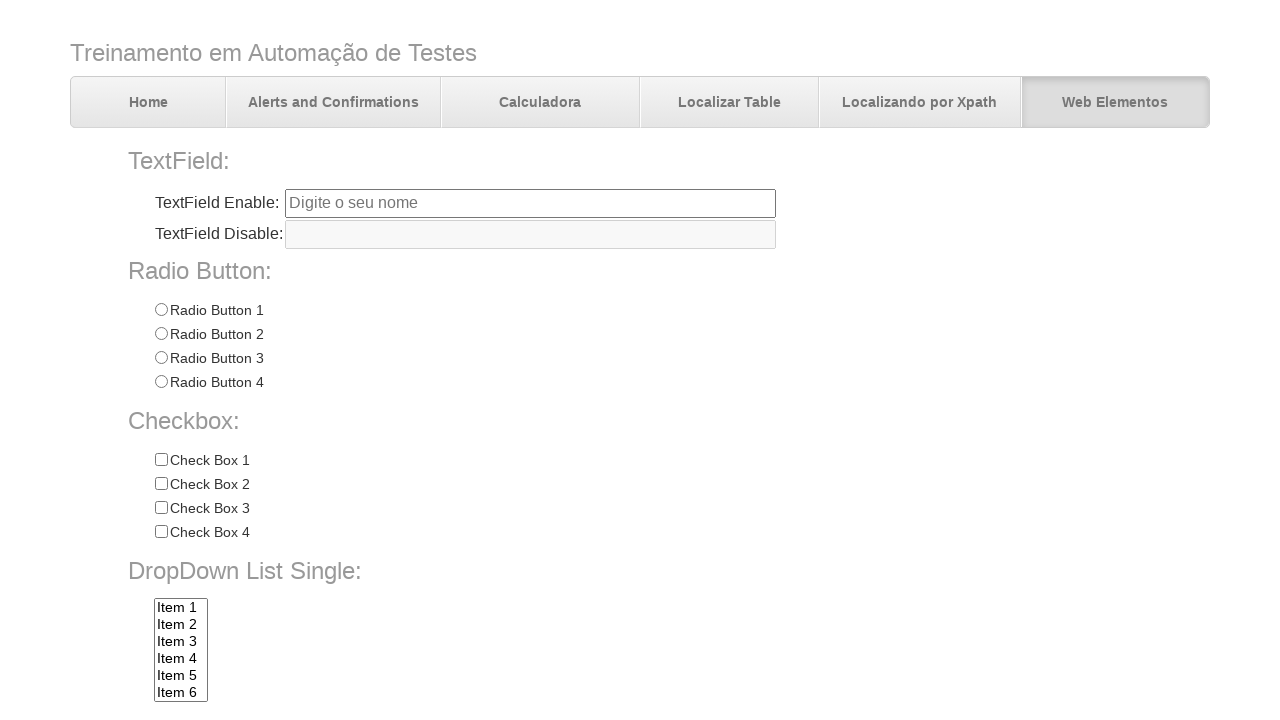

Clicked on Radio 3 option at (161, 358) on input[name='radioGroup1'][value='Radio 3']
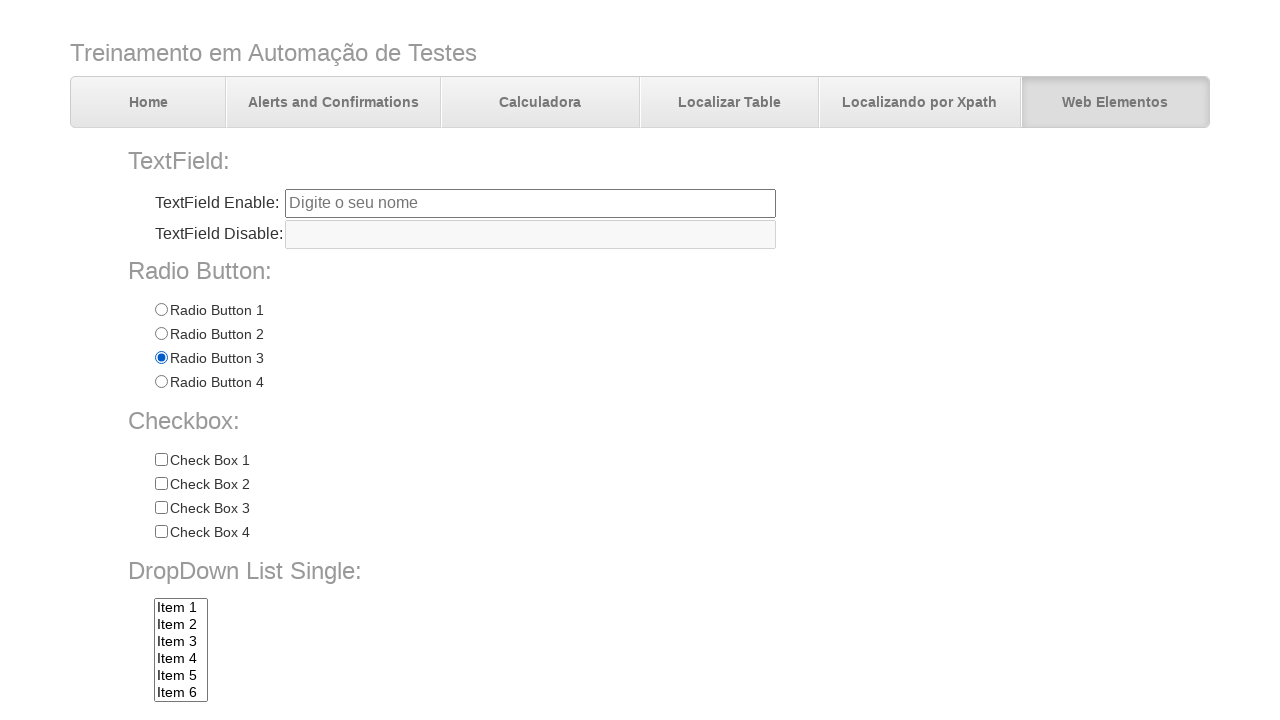

Verified Radio 3 is checked
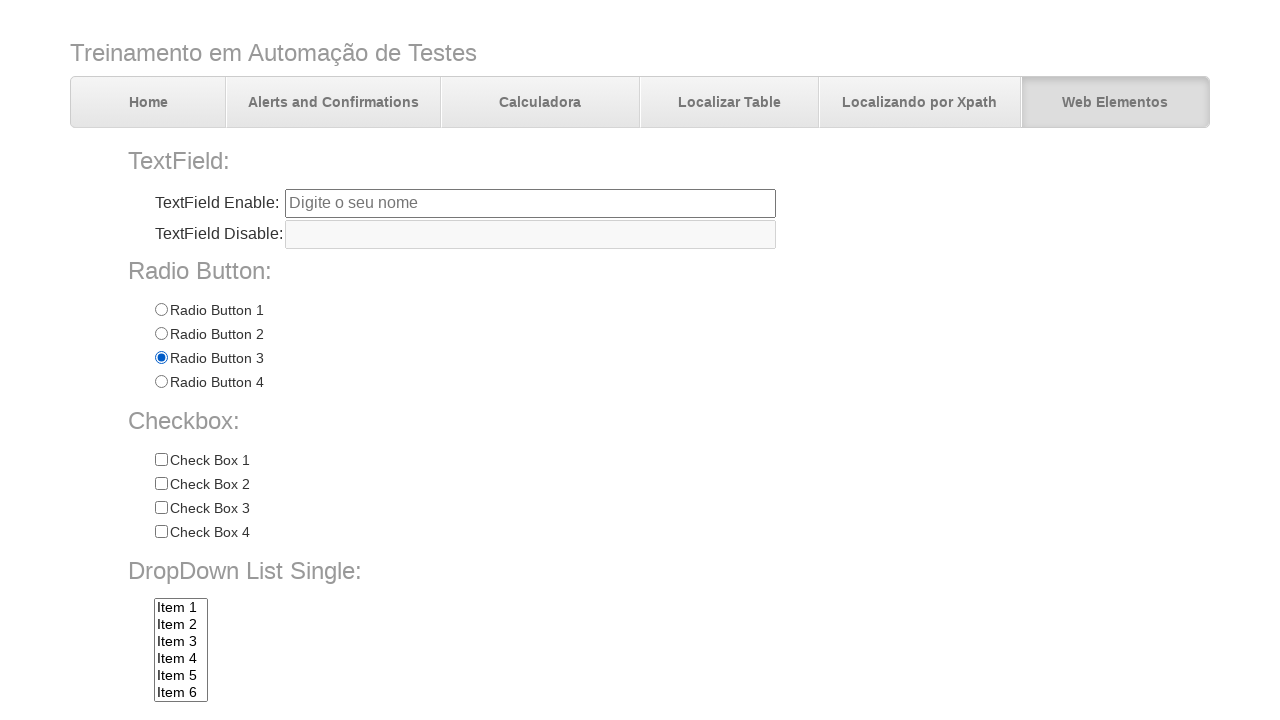

Verified Radio 1 is not checked
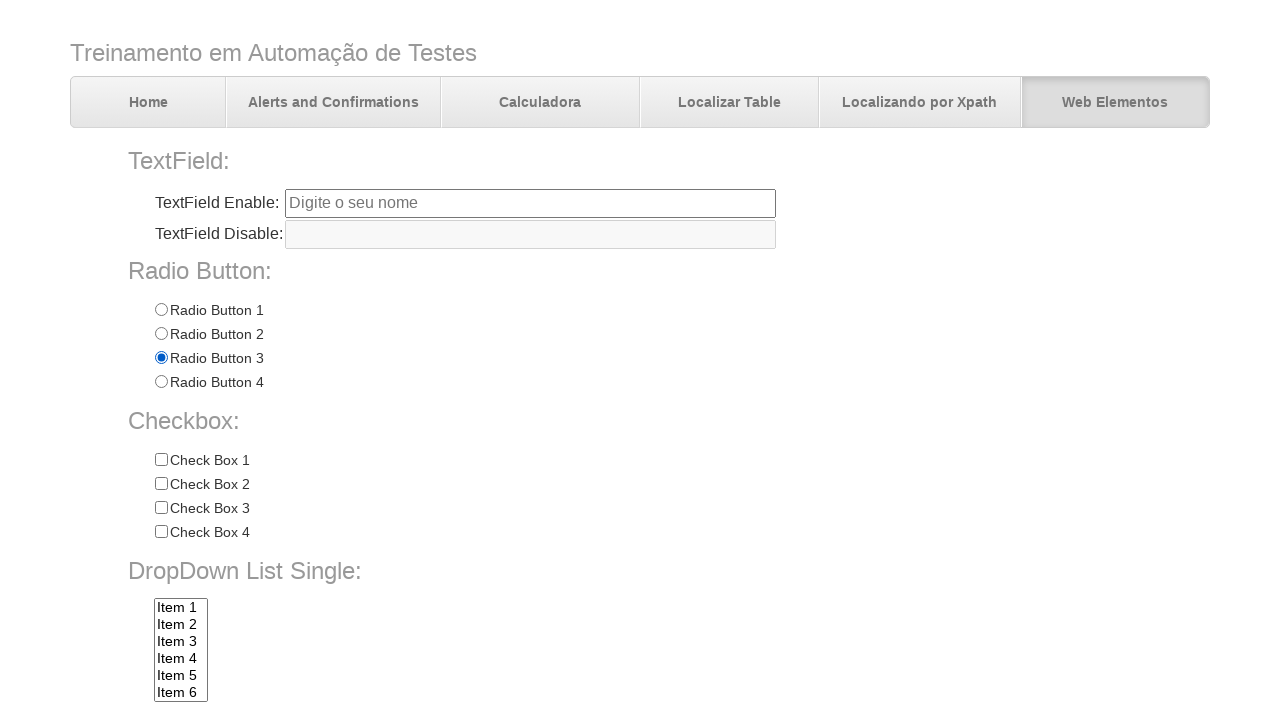

Verified Radio 2 is not checked
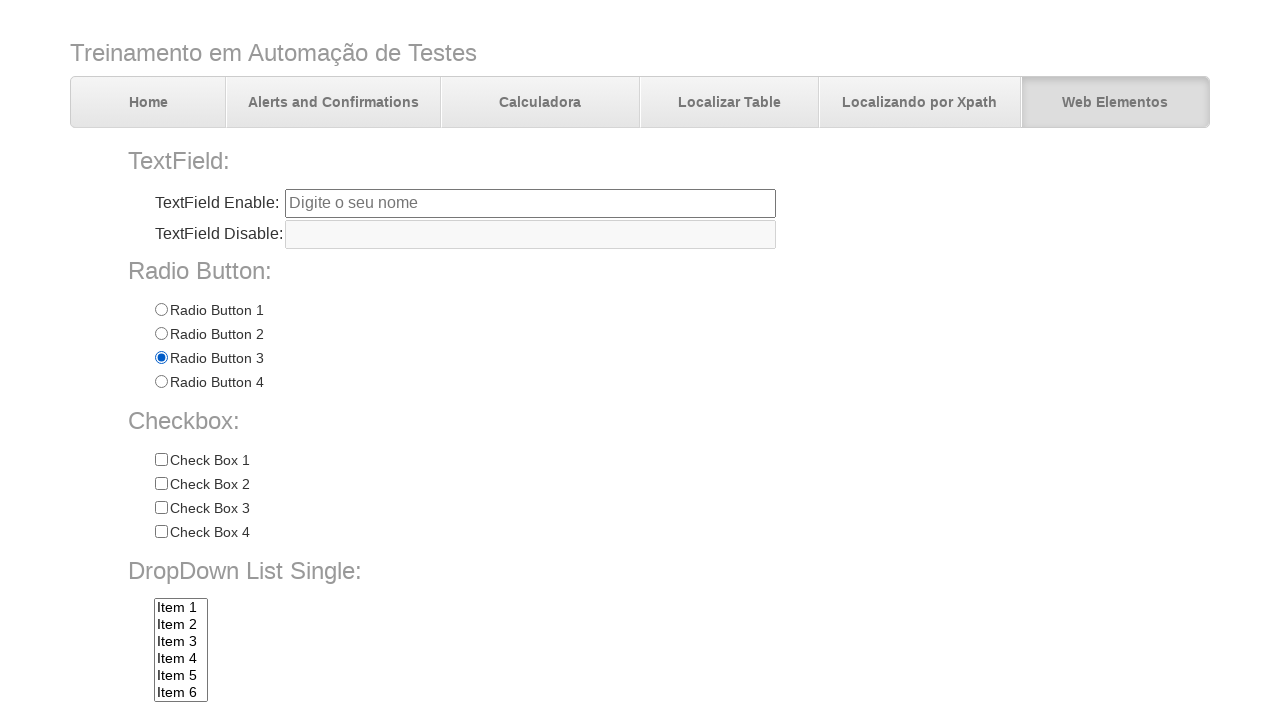

Verified Radio 4 is not checked
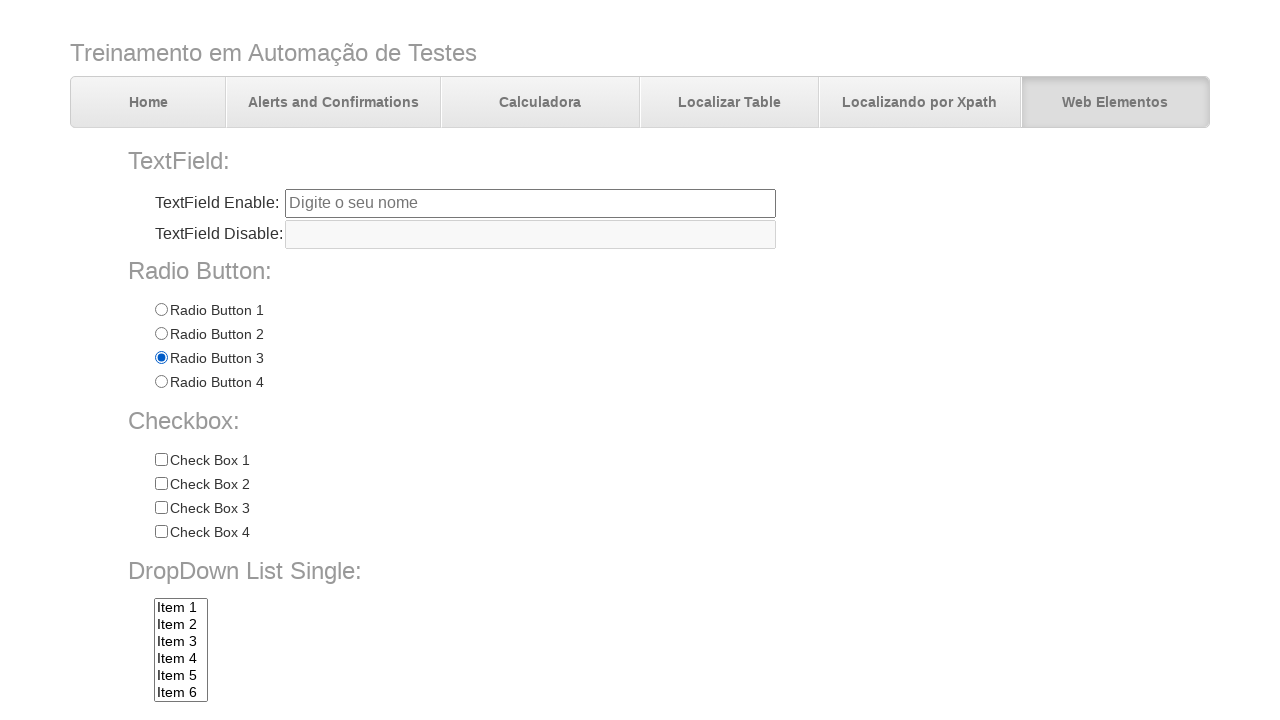

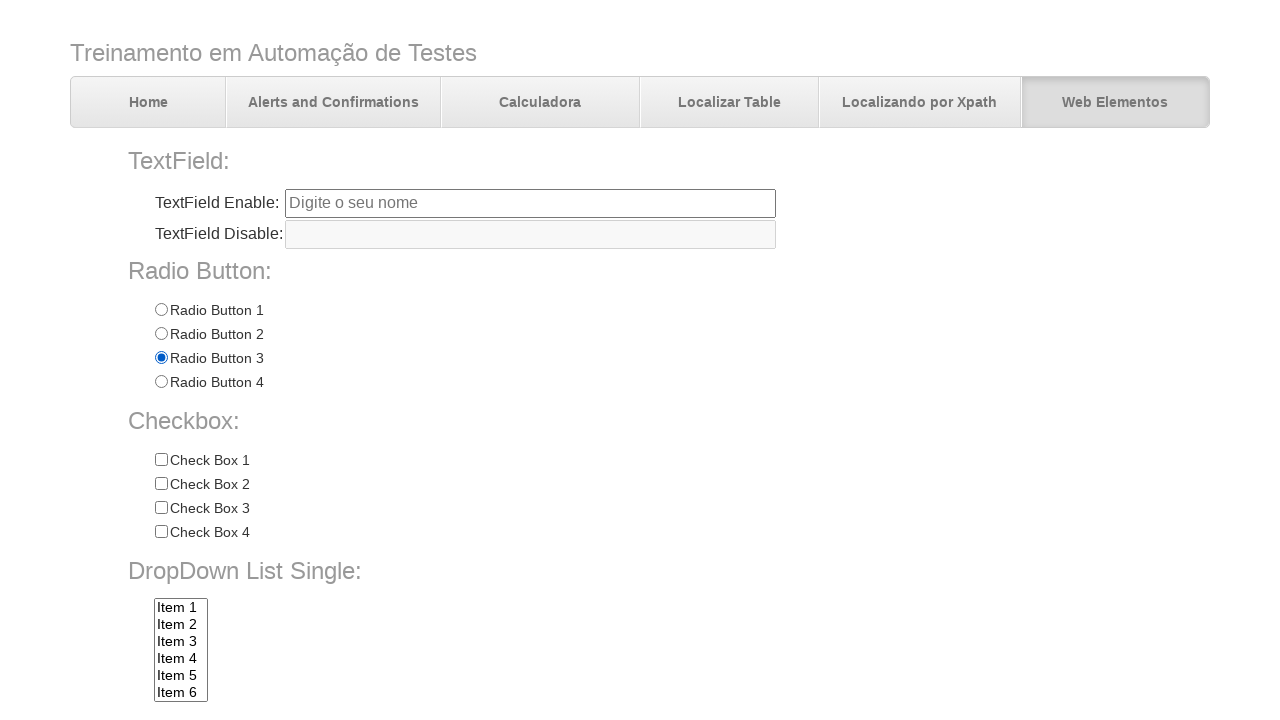